Verifies text content and attributes on the NextBase CRM login page, including "Remember me" label text and "Forgot your password?" link text and href attribute

Starting URL: https://login1.nextbasecrm.com/

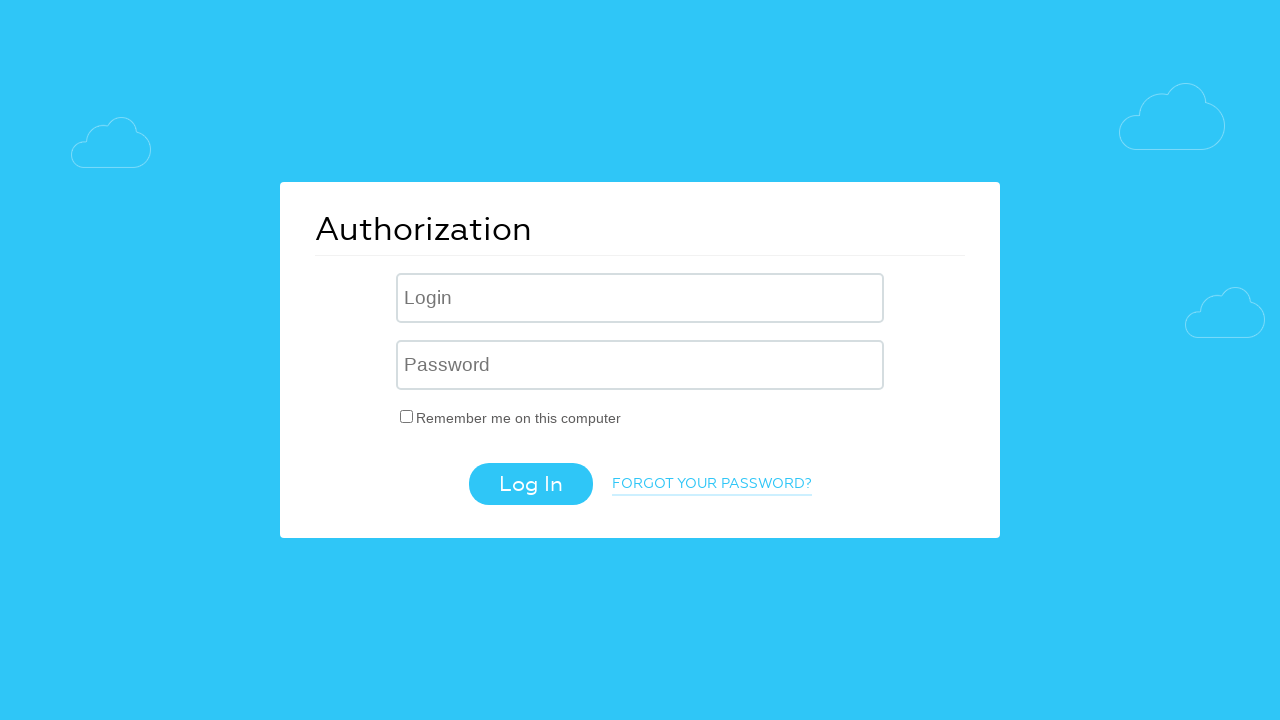

Located 'Remember me' checkbox label element
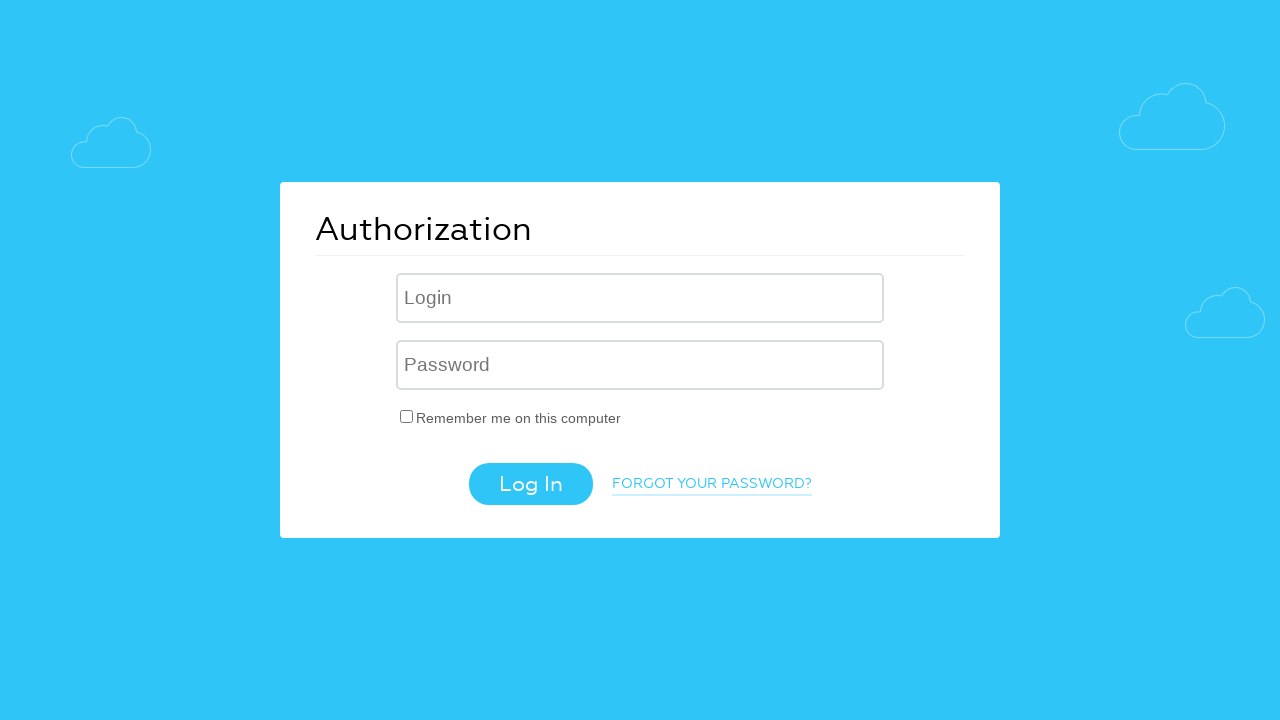

Retrieved text content from 'Remember me' label
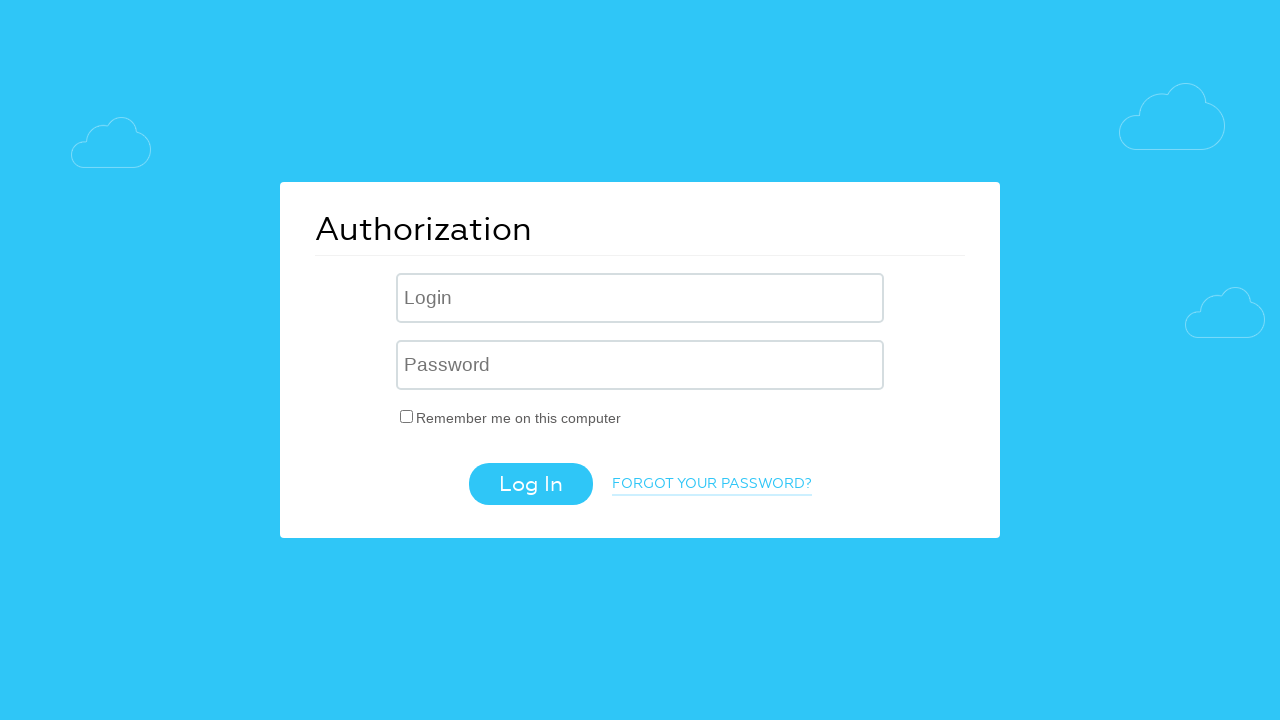

Verified 'Remember me' label text is correct: 'Remember me on this computer'
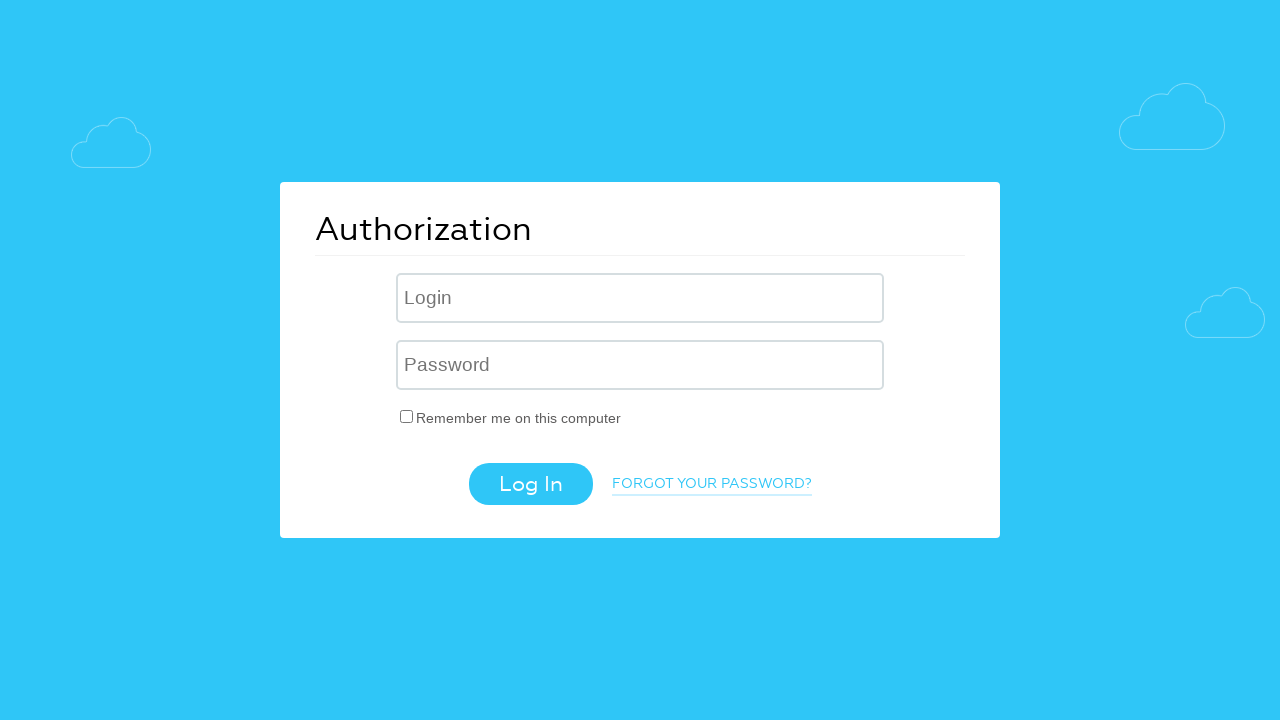

Located 'Forgot your password?' link element
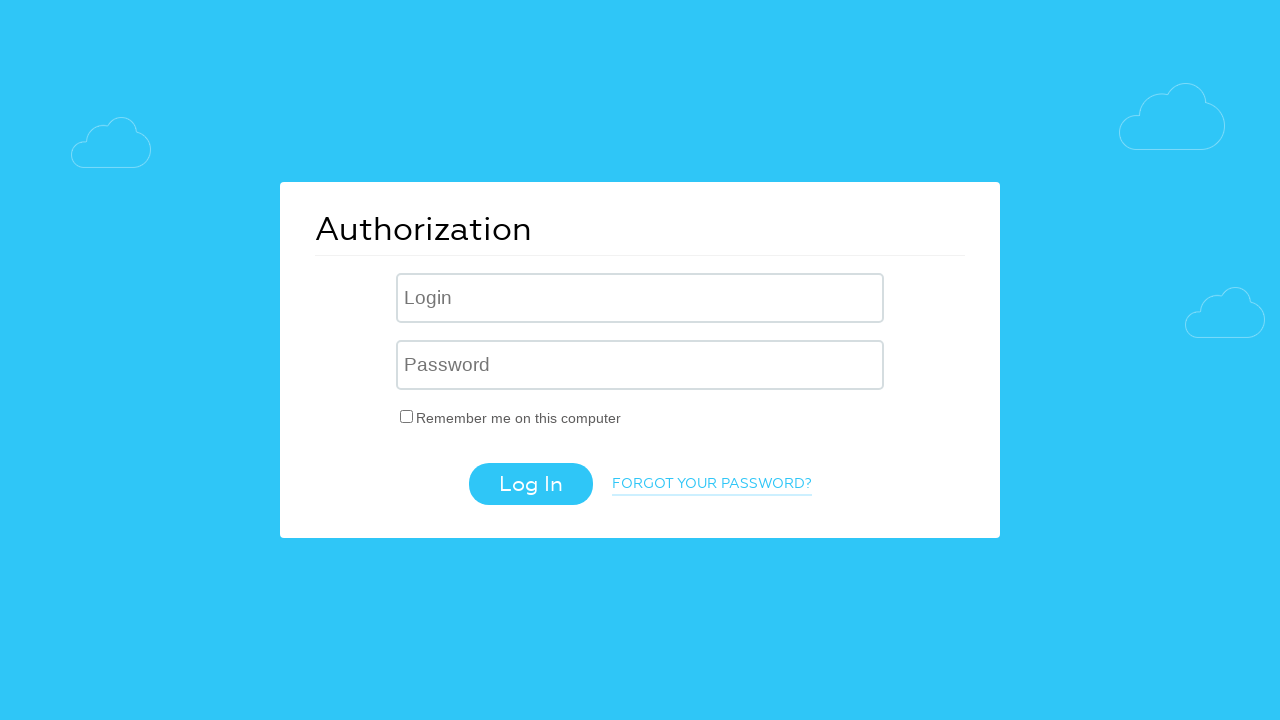

Retrieved text content from 'Forgot your password?' link
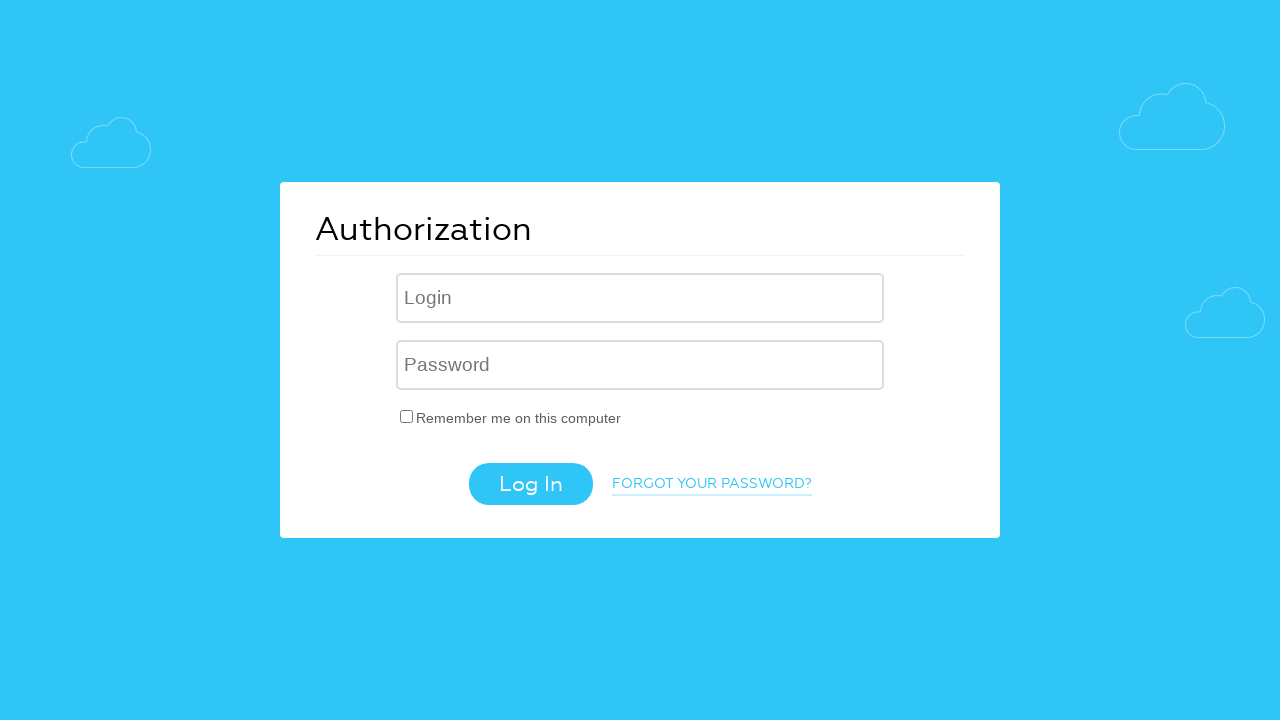

Verified 'Forgot your password?' link text is correct
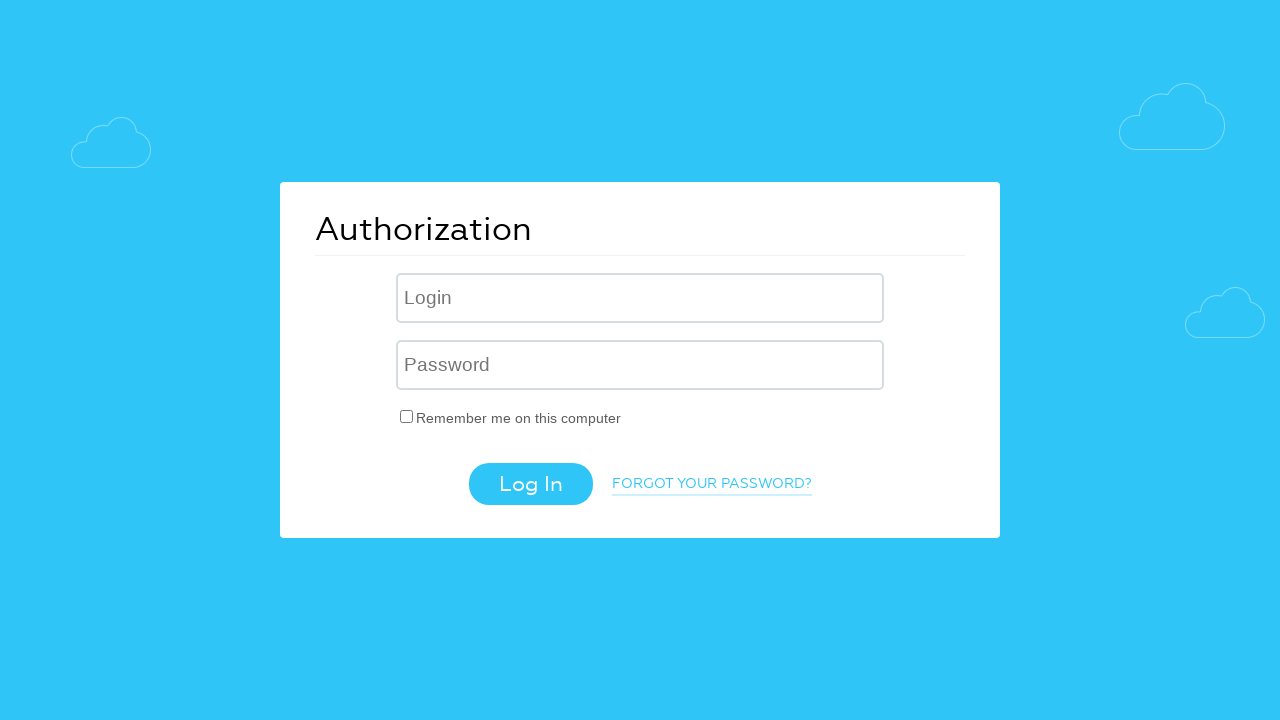

Retrieved href attribute from 'Forgot your password?' link
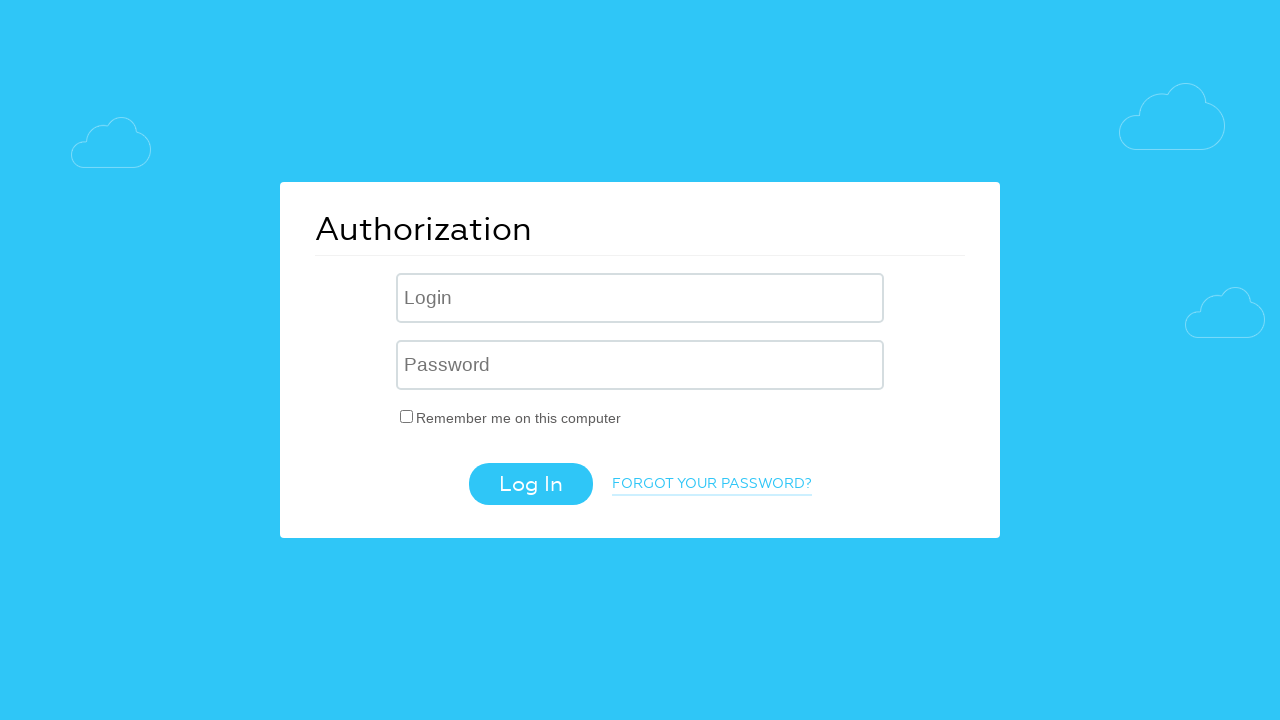

Verified href attribute contains 'forgot_password=yes' parameter
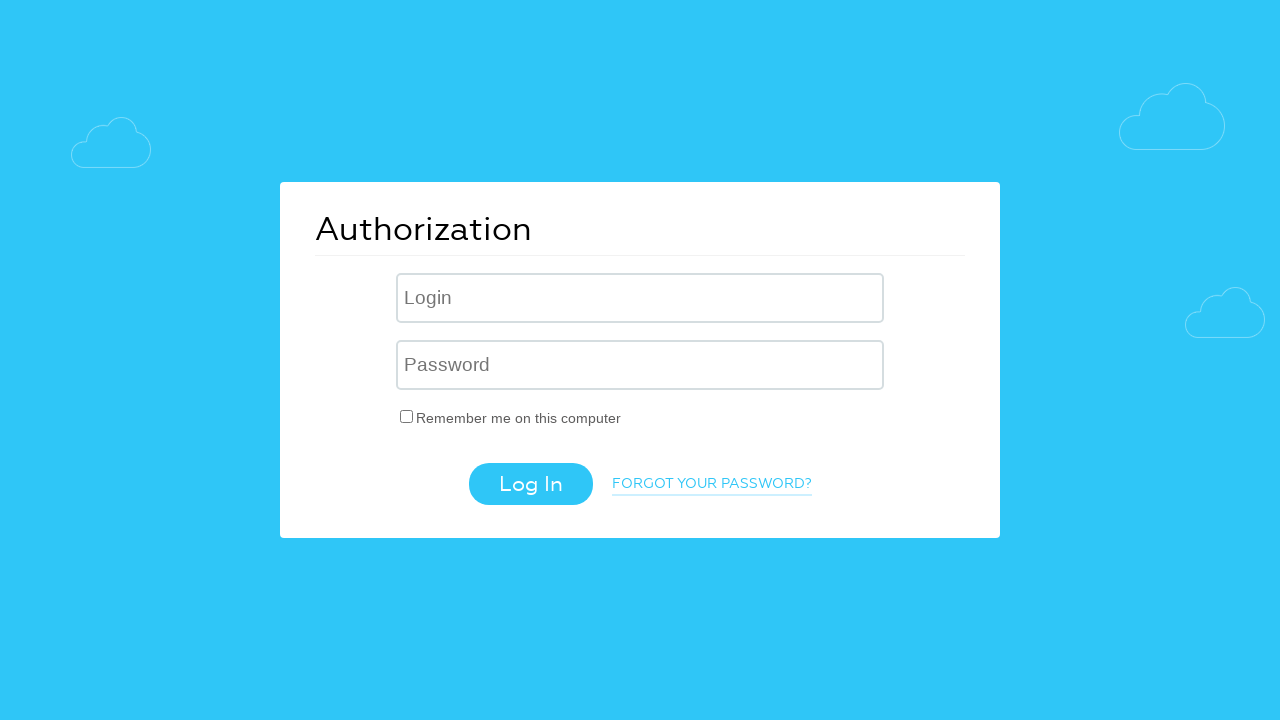

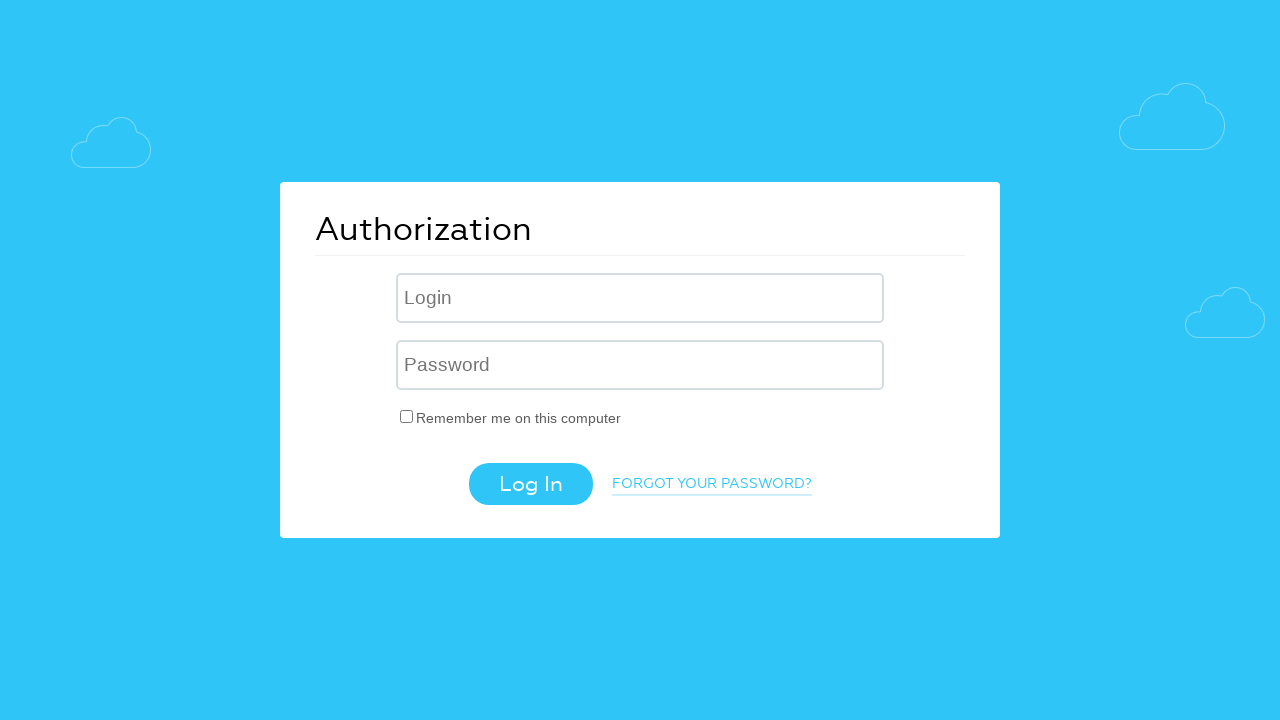